Tests JavaScript alert functionality by clicking a button to trigger an alert, verifying the alert text says "You clicked a button", and then accepting the alert.

Starting URL: https://demoqa.com/alerts

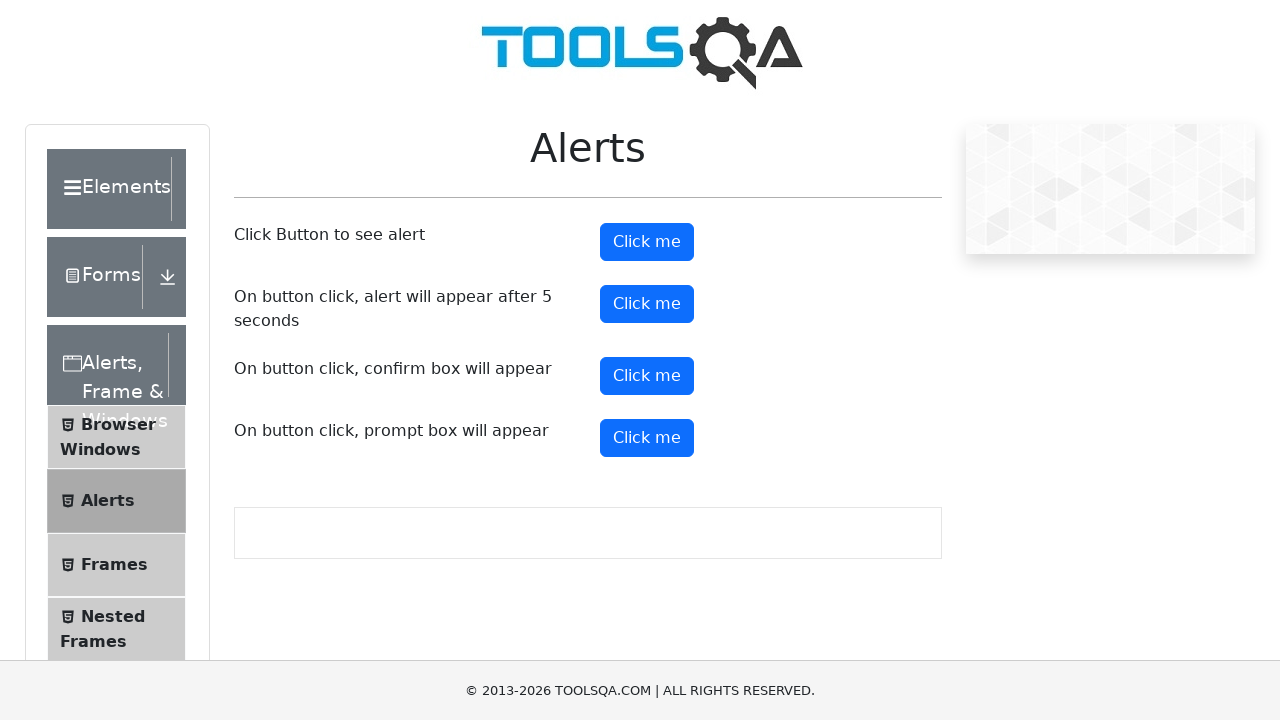

Clicked the second button to trigger alert at (647, 242) on (//button)[2]
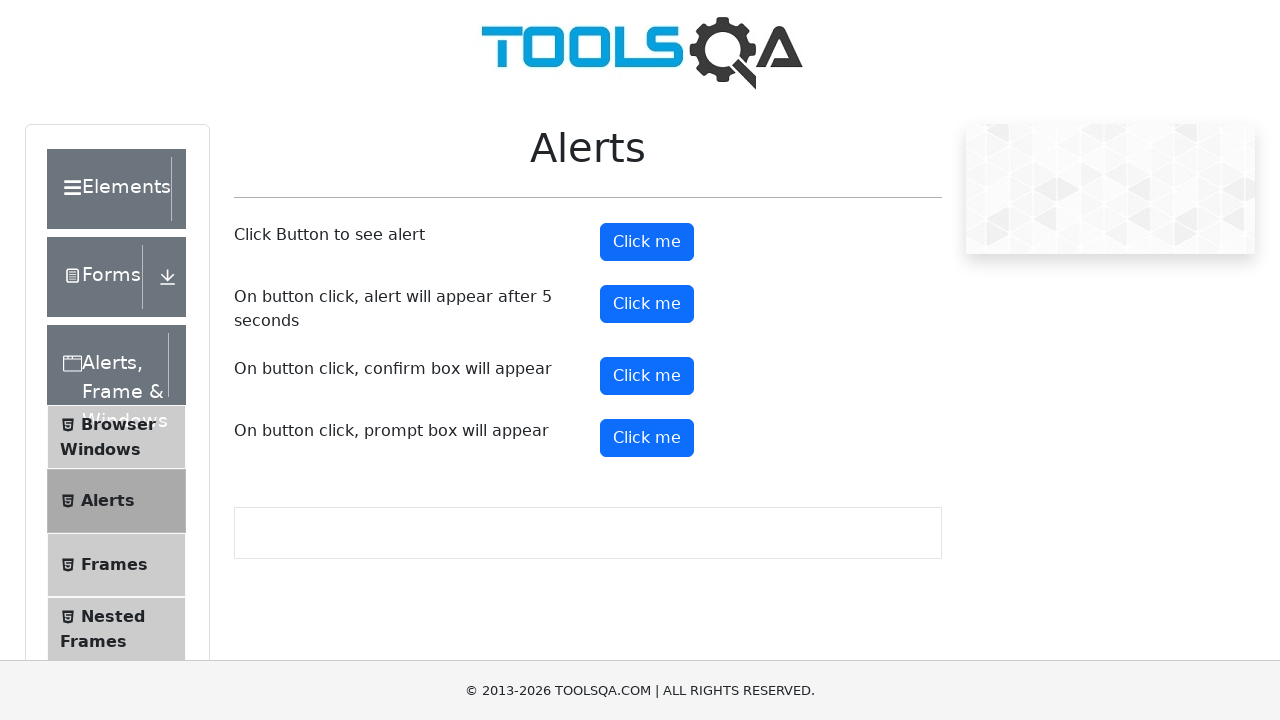

Set up dialog handler to accept alerts with expected message
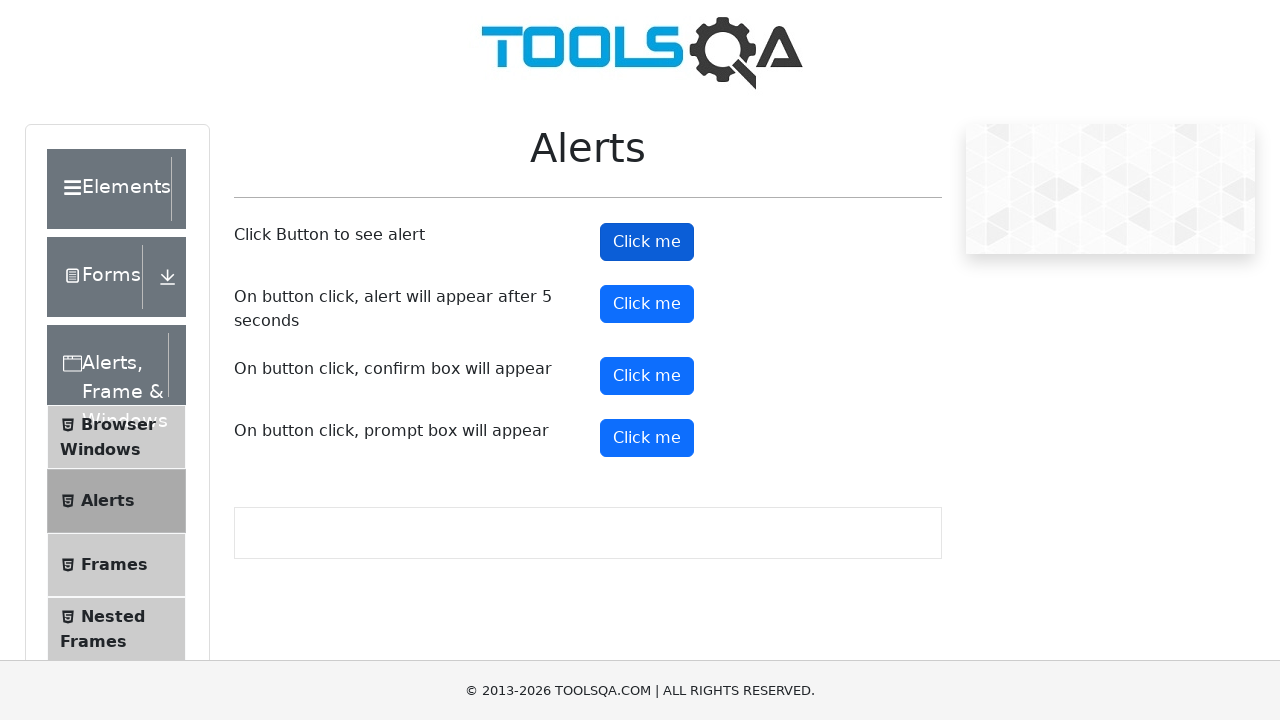

Registered one-time dialog handler with assertion for alert text
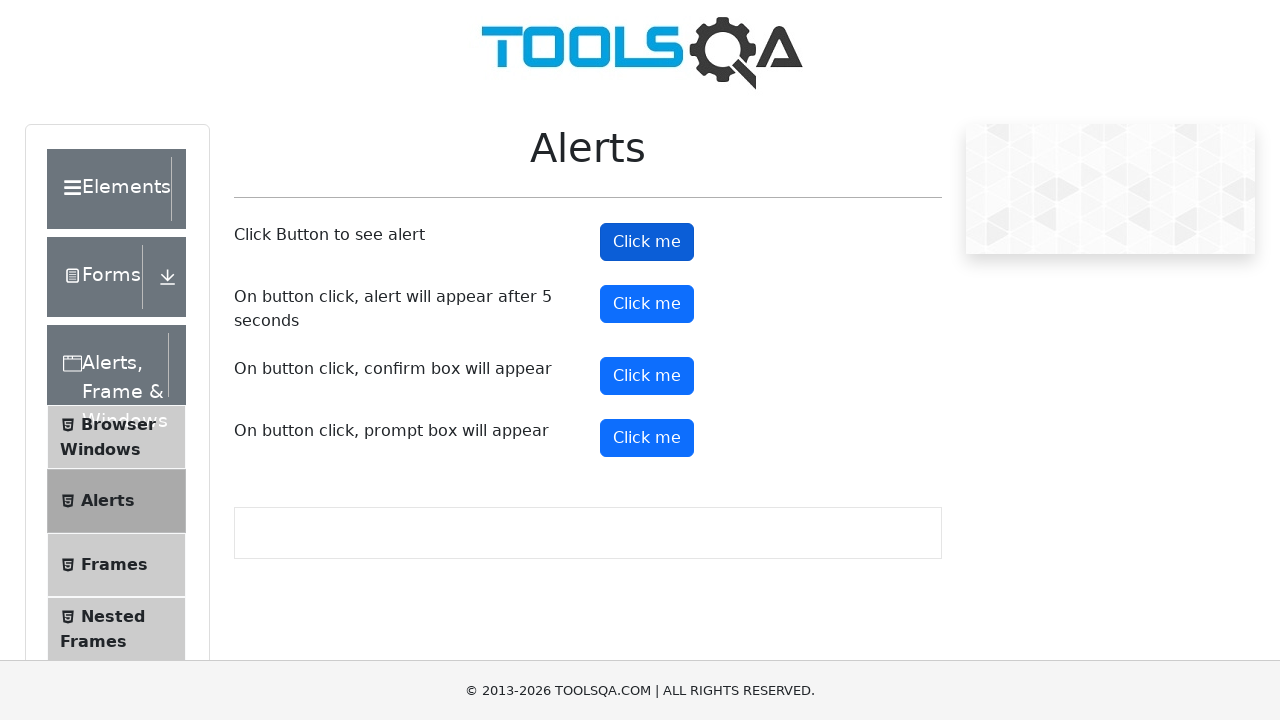

Clicked alert button to trigger the JavaScript alert at (647, 242) on #alertButton
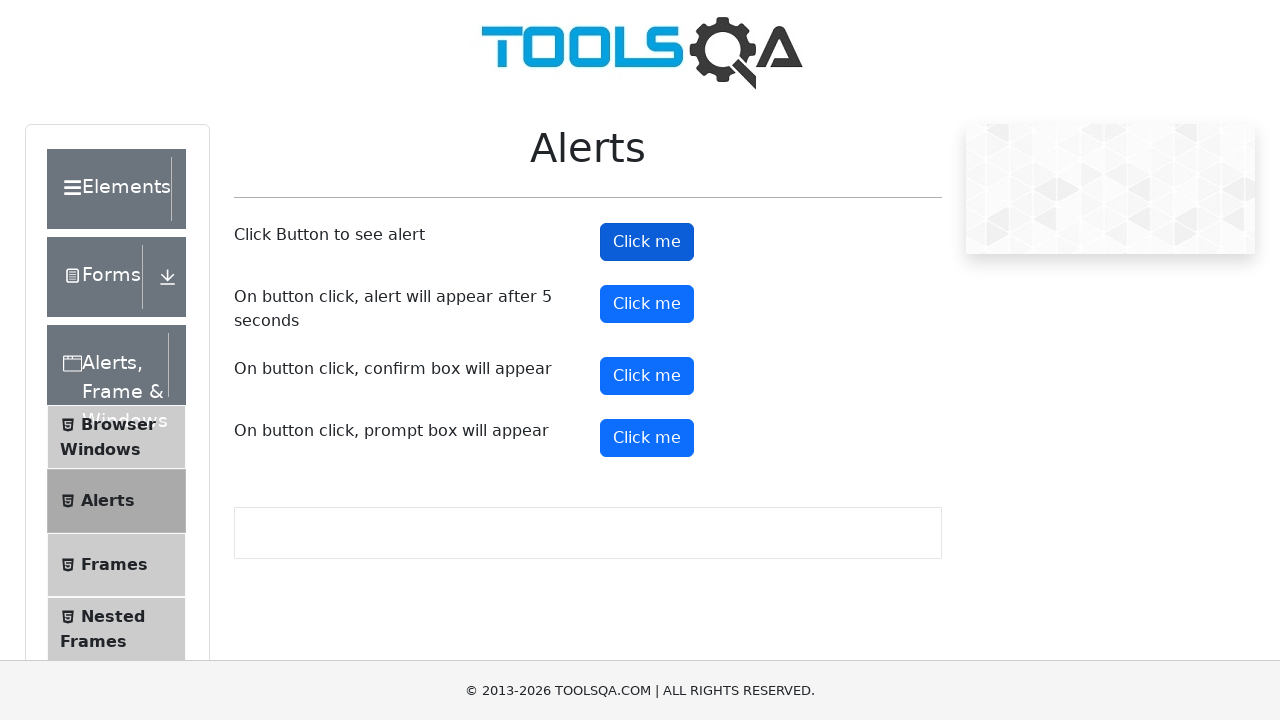

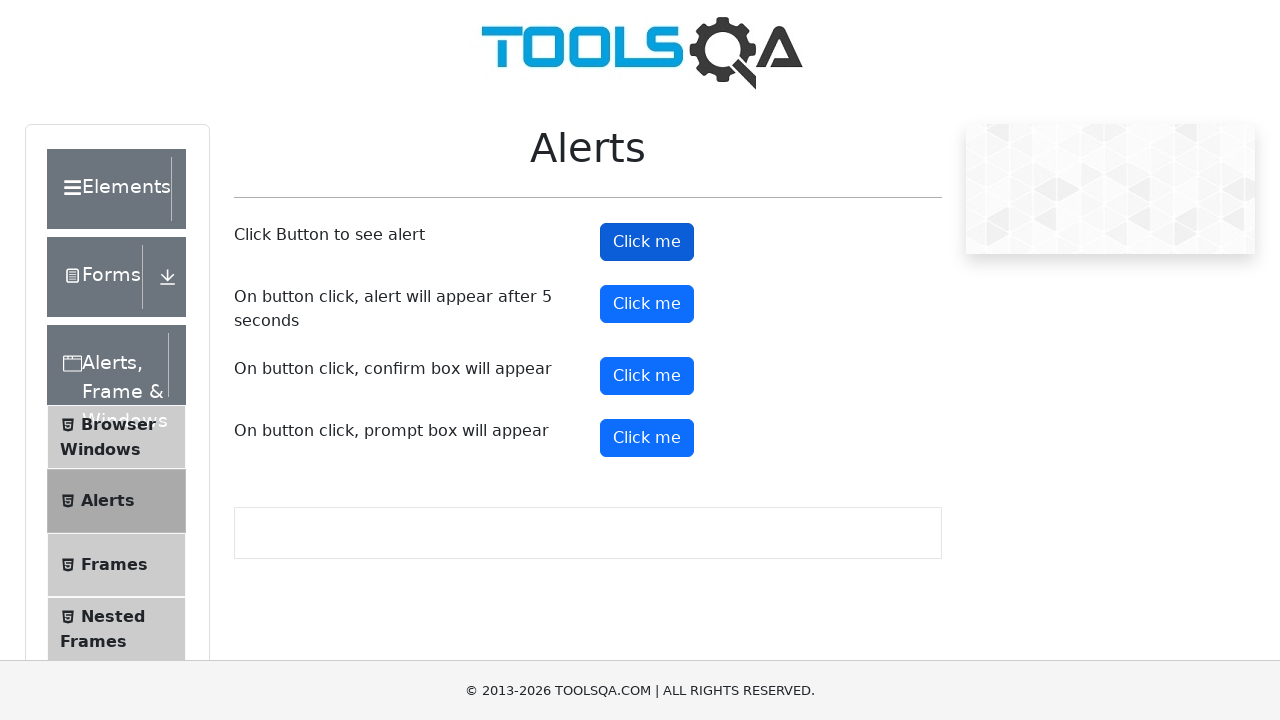